Tests web table editing by clicking edit button, clearing and entering new first name, and submitting

Starting URL: https://demoqa.com/webtables

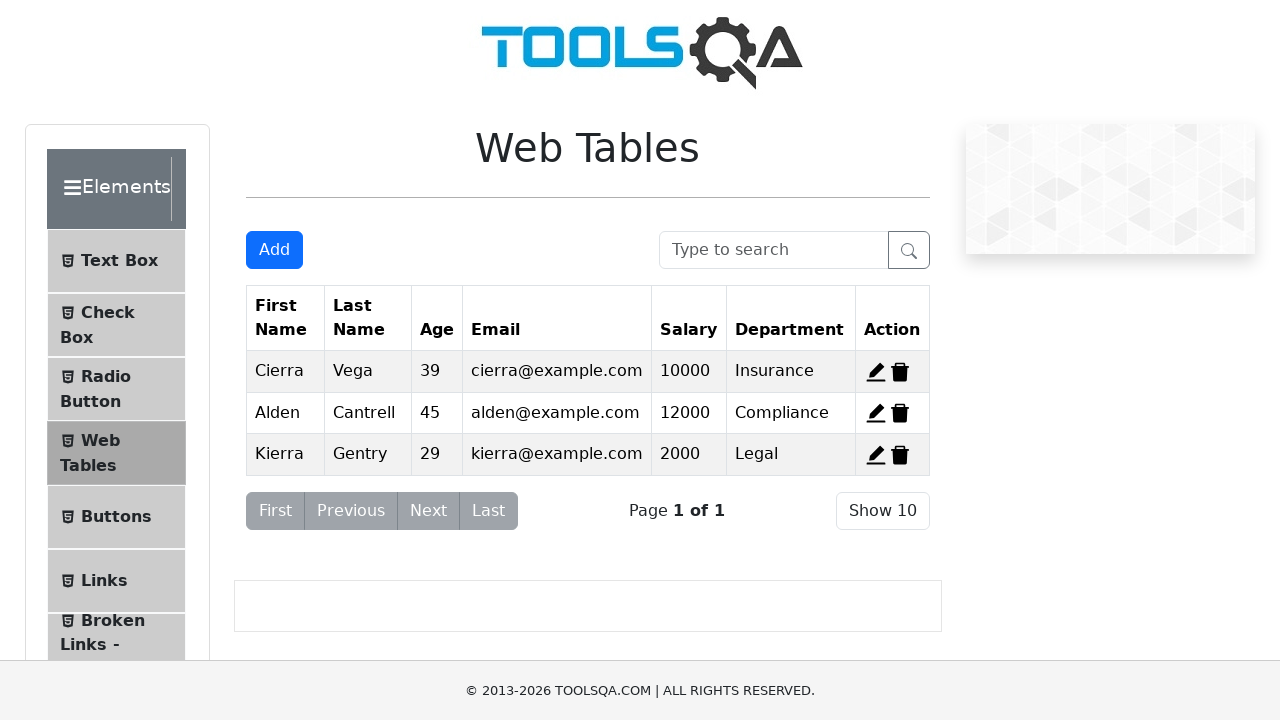

Clicked edit button for first record at (876, 372) on xpath=//span[@id='edit-record-1']//*[@stroke='currentColor']
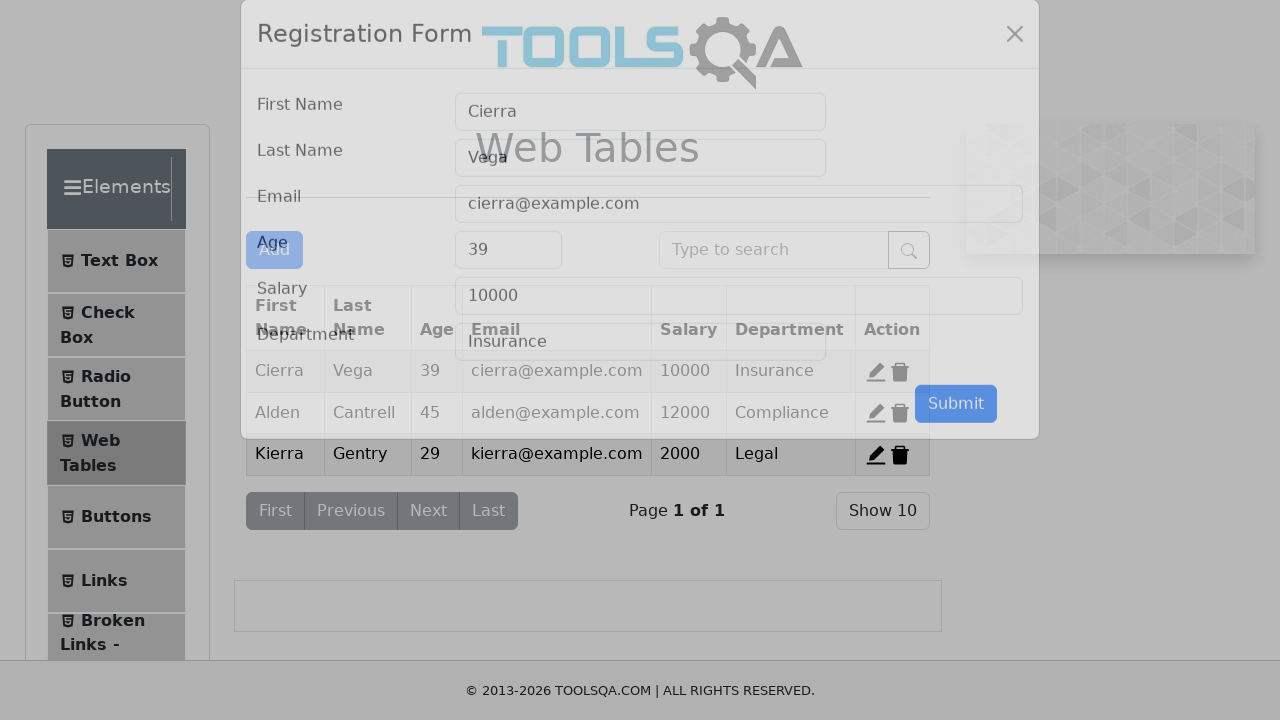

Cleared first name field on #firstName
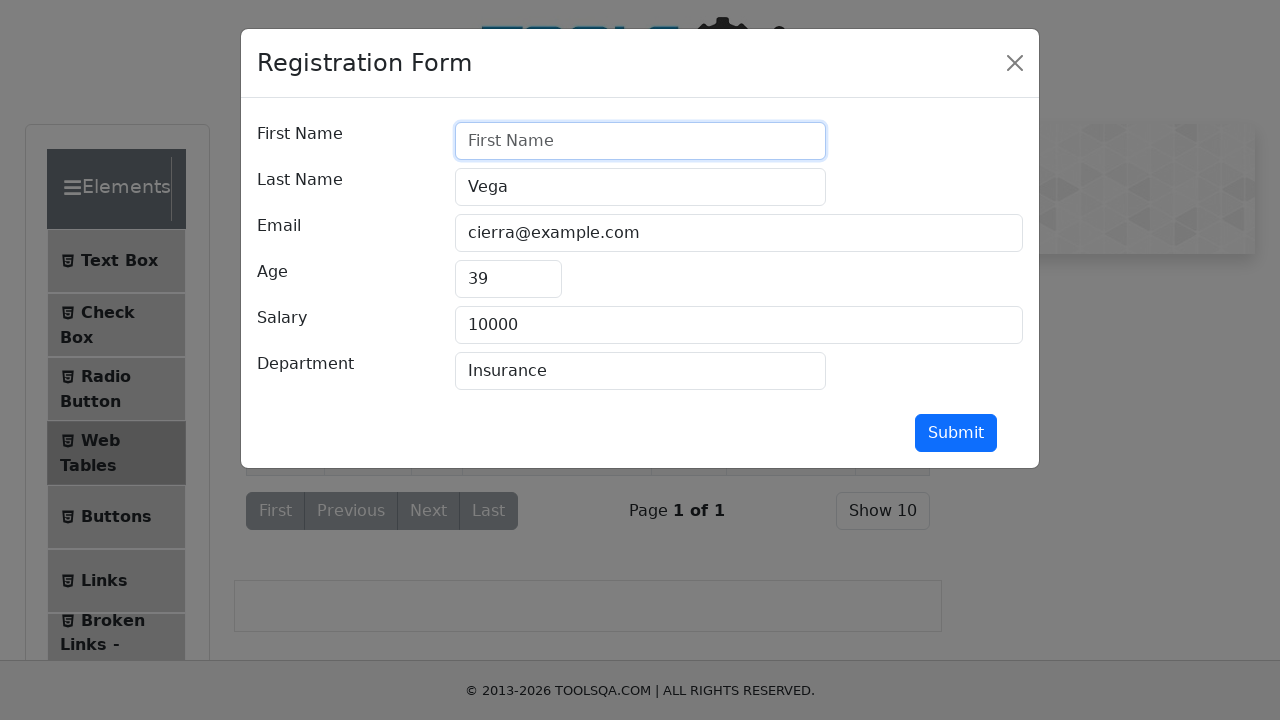

Entered 'ovi' as new first name on #firstName
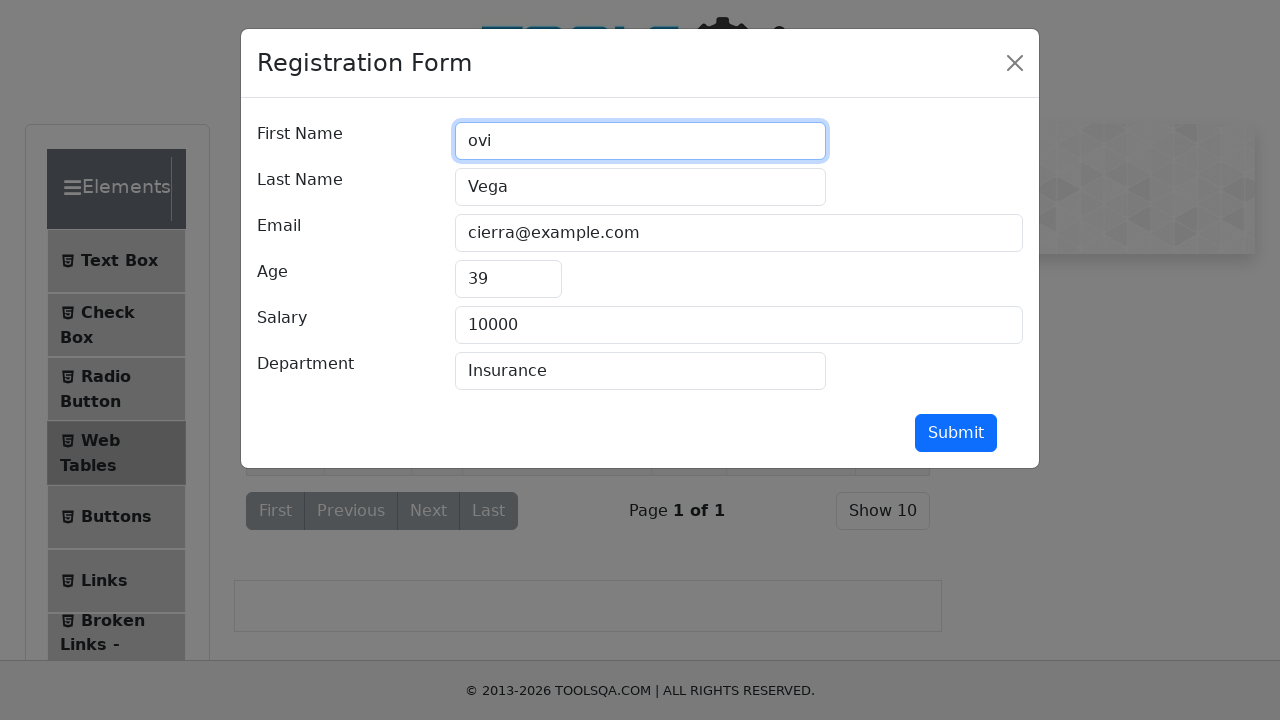

Clicked submit button to save changes at (956, 433) on #submit
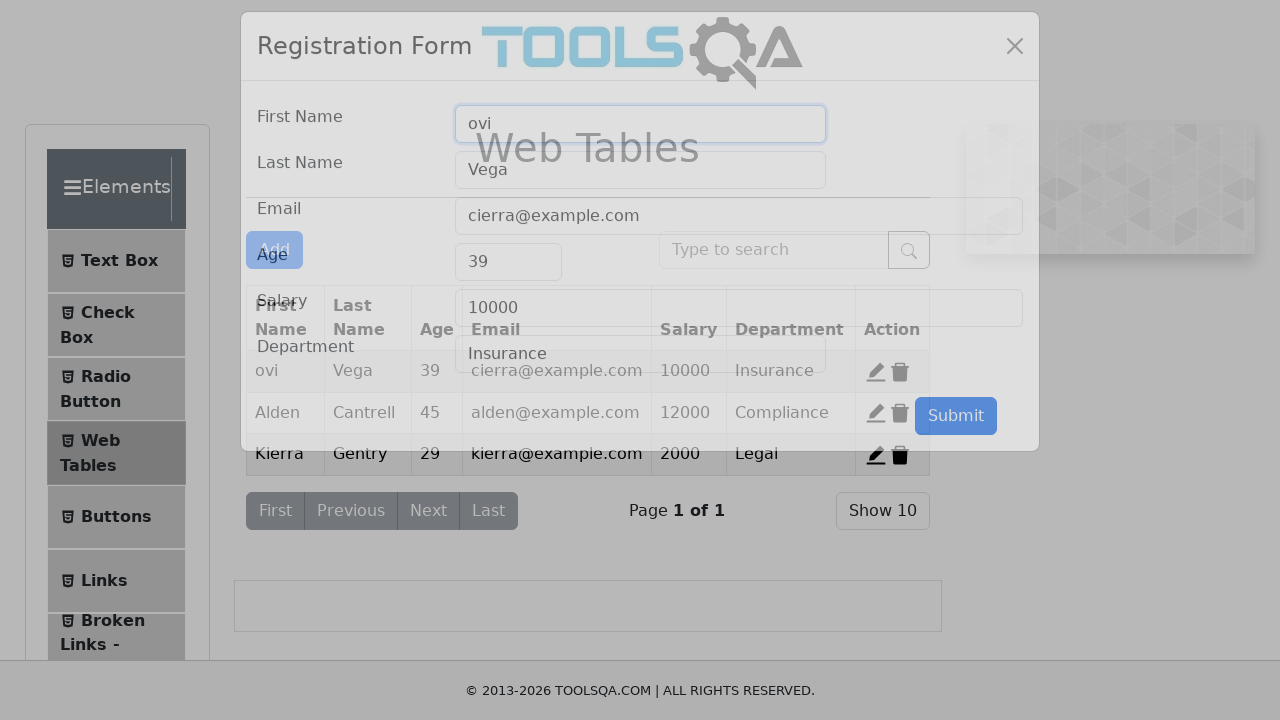

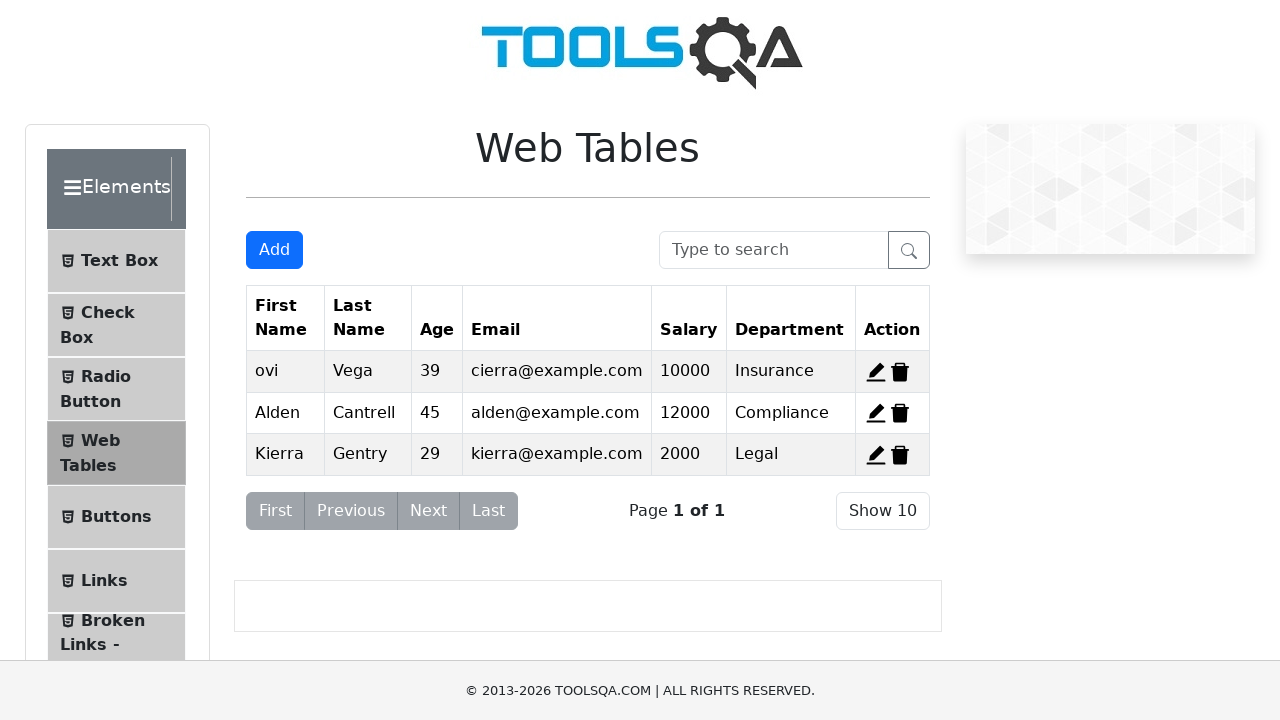